Tests multi-select dropdown functionality by selecting multiple options using different methods (visible text, index, value) and then deselecting an option

Starting URL: https://training-support.net/webelements/selects

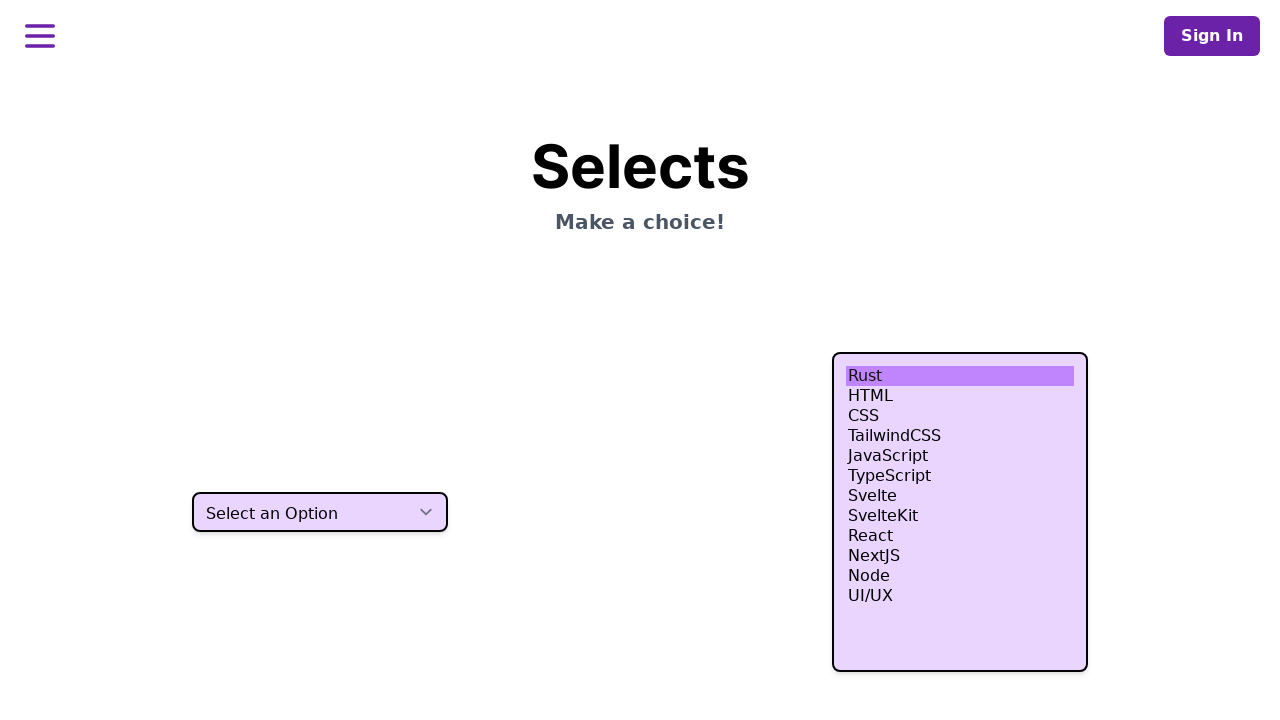

Selected 'HTML' option using visible text on select.h-80
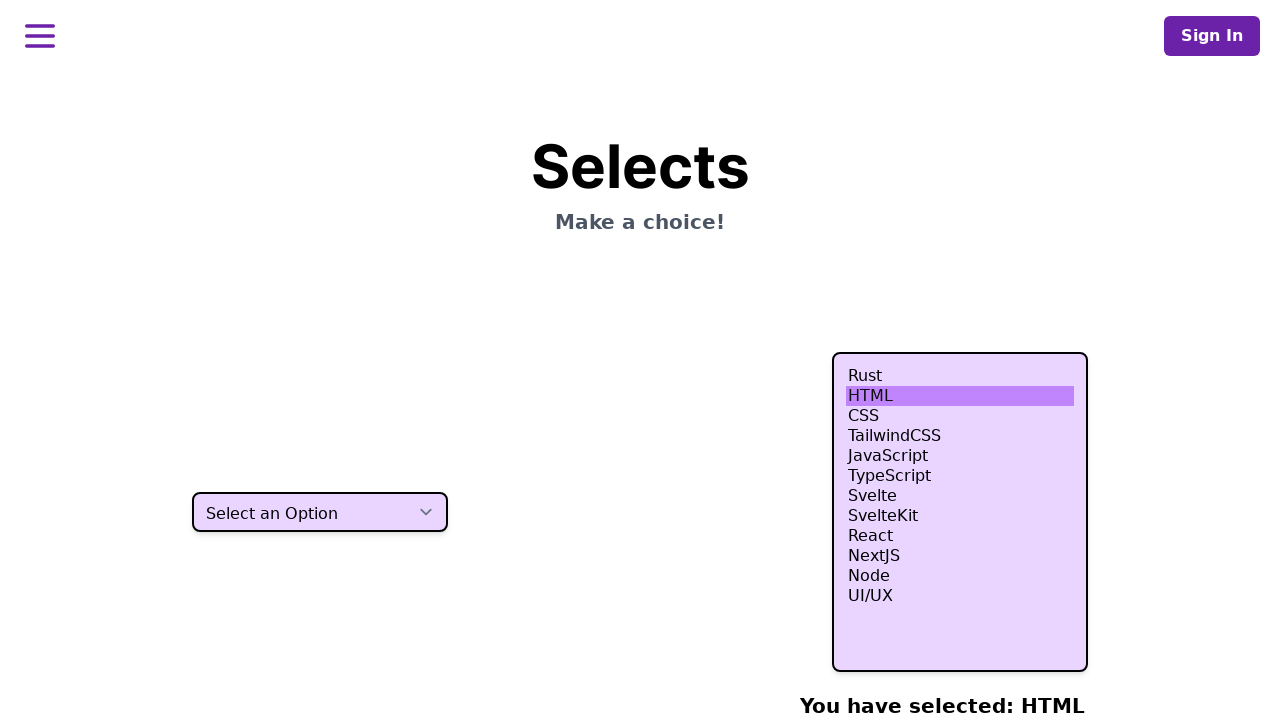

Selected option at index 3 on select.h-80
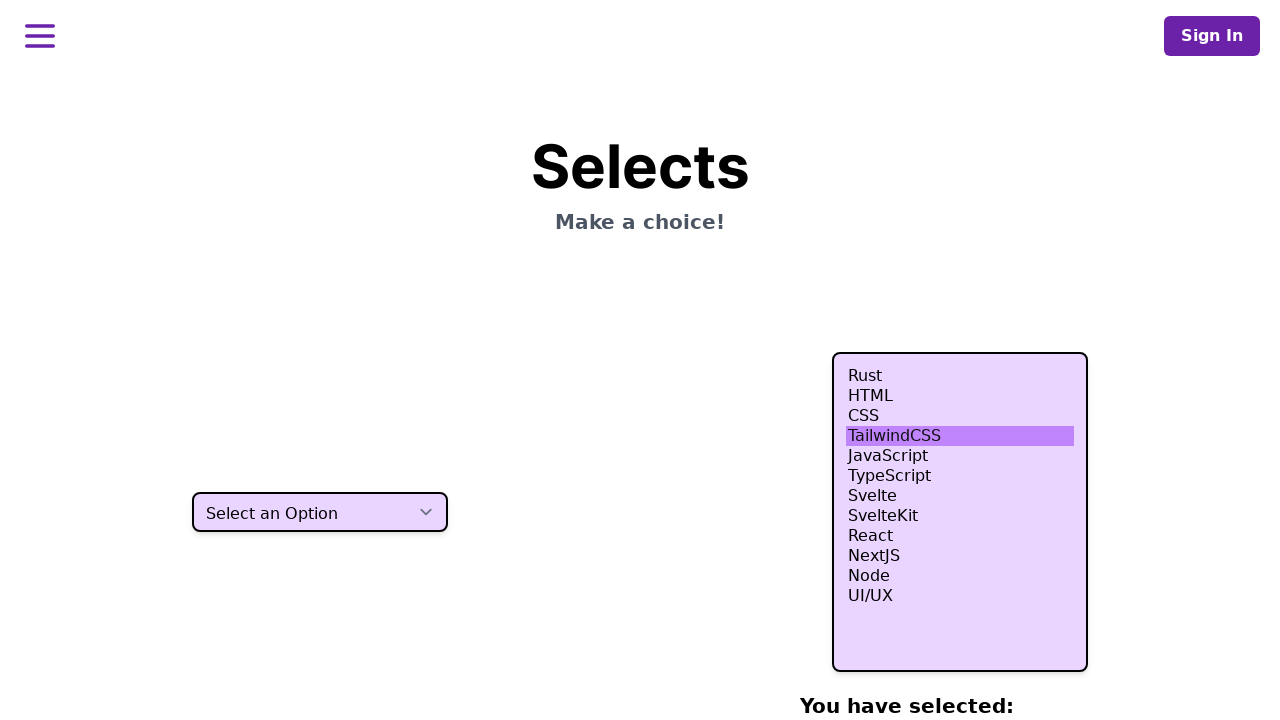

Selected option at index 4 on select.h-80
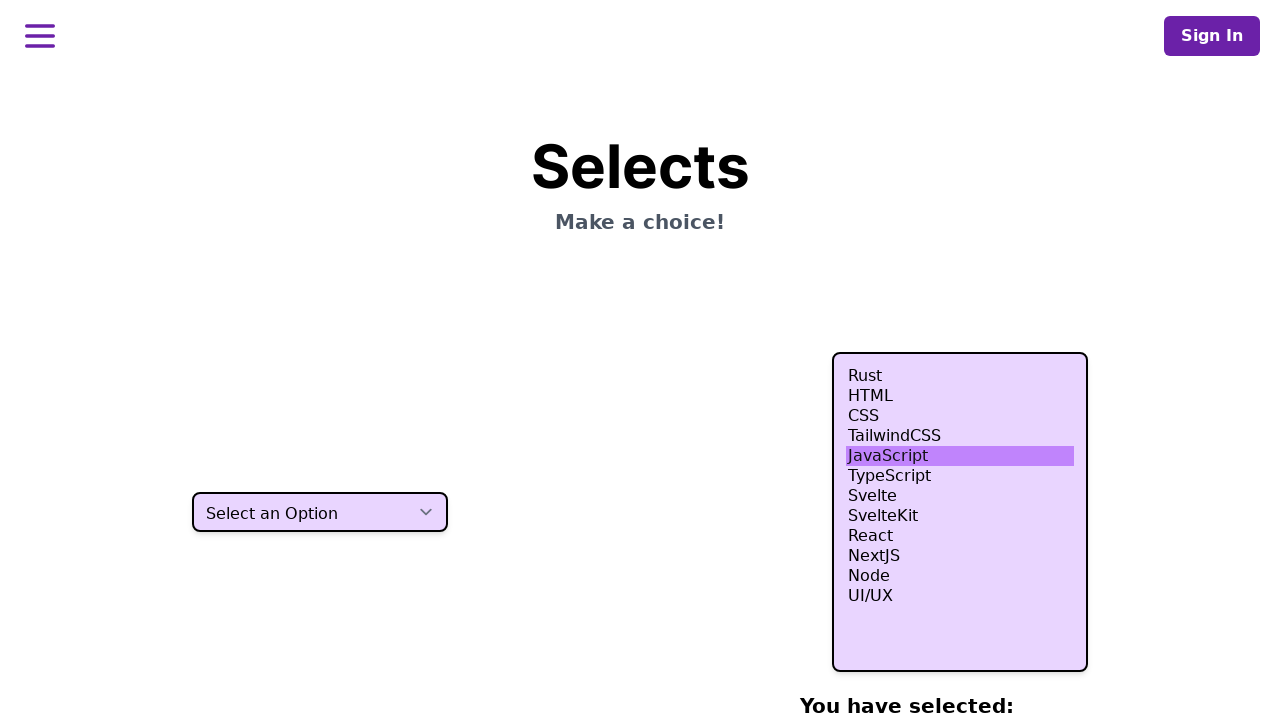

Selected option at index 5 on select.h-80
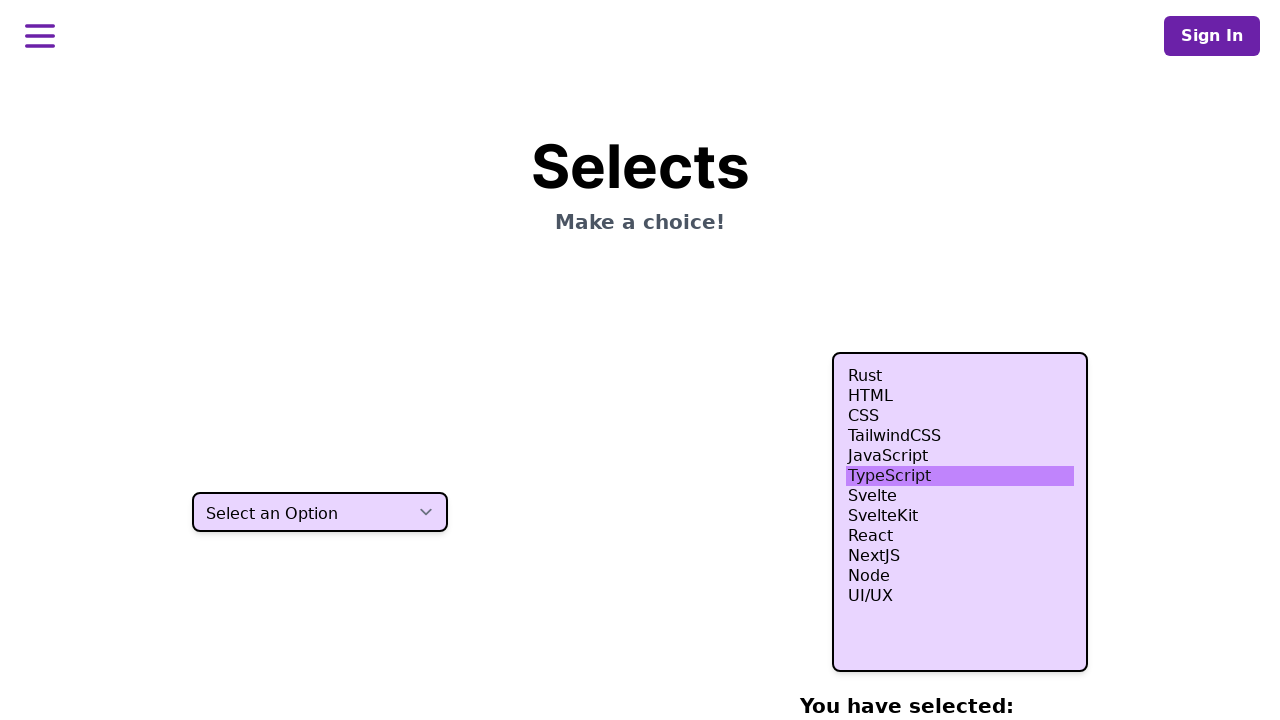

Selected 'Node' option using value attribute 'nodejs' on select.h-80
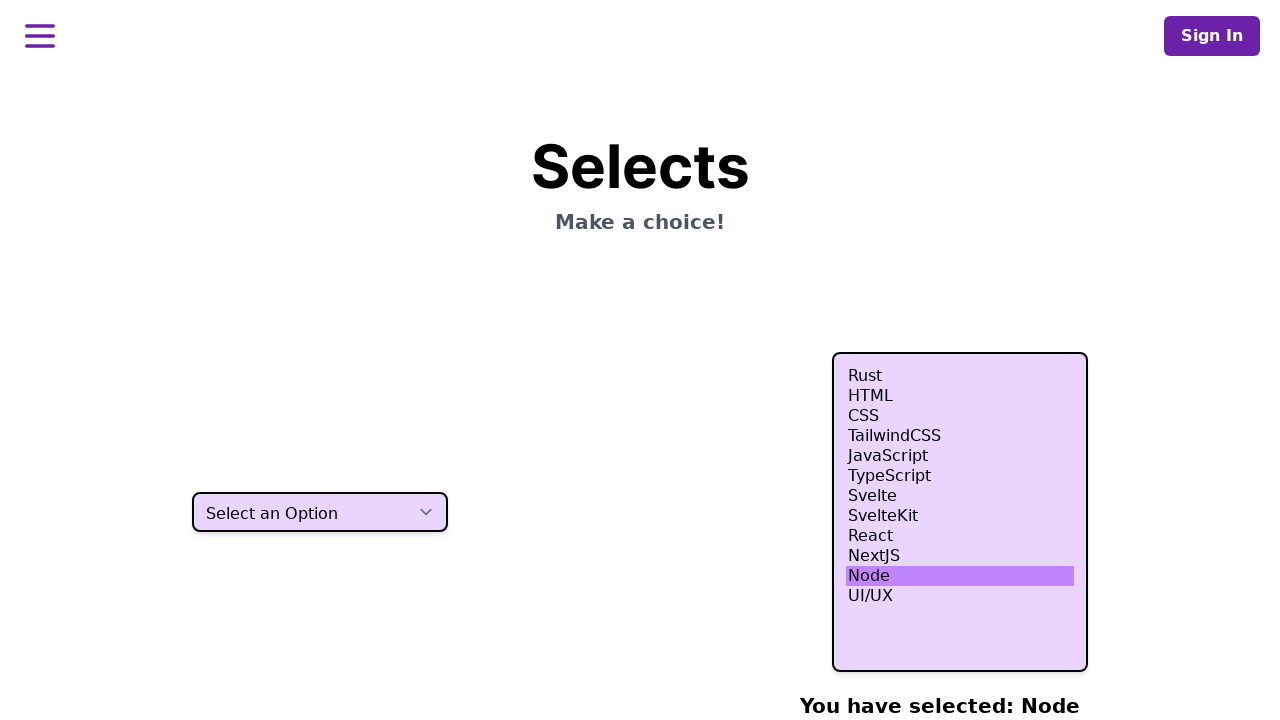

Waited 500ms to observe all selections
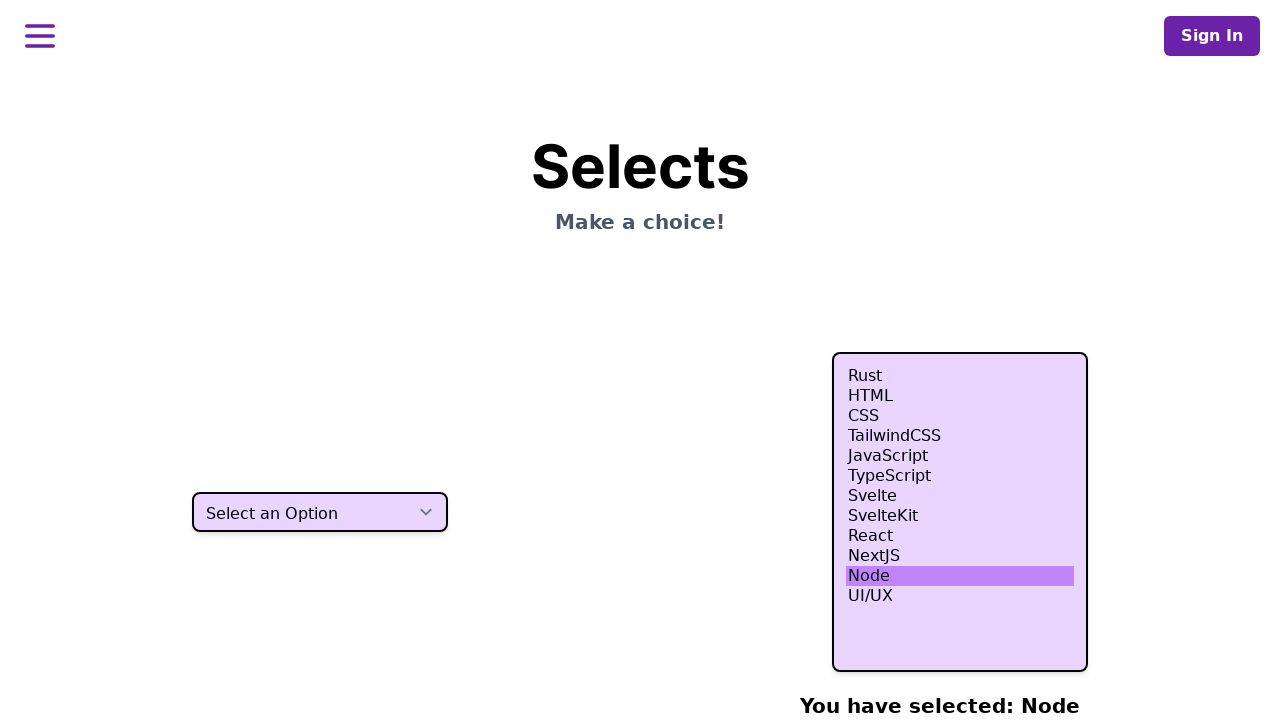

Verified multi-select dropdown is visible
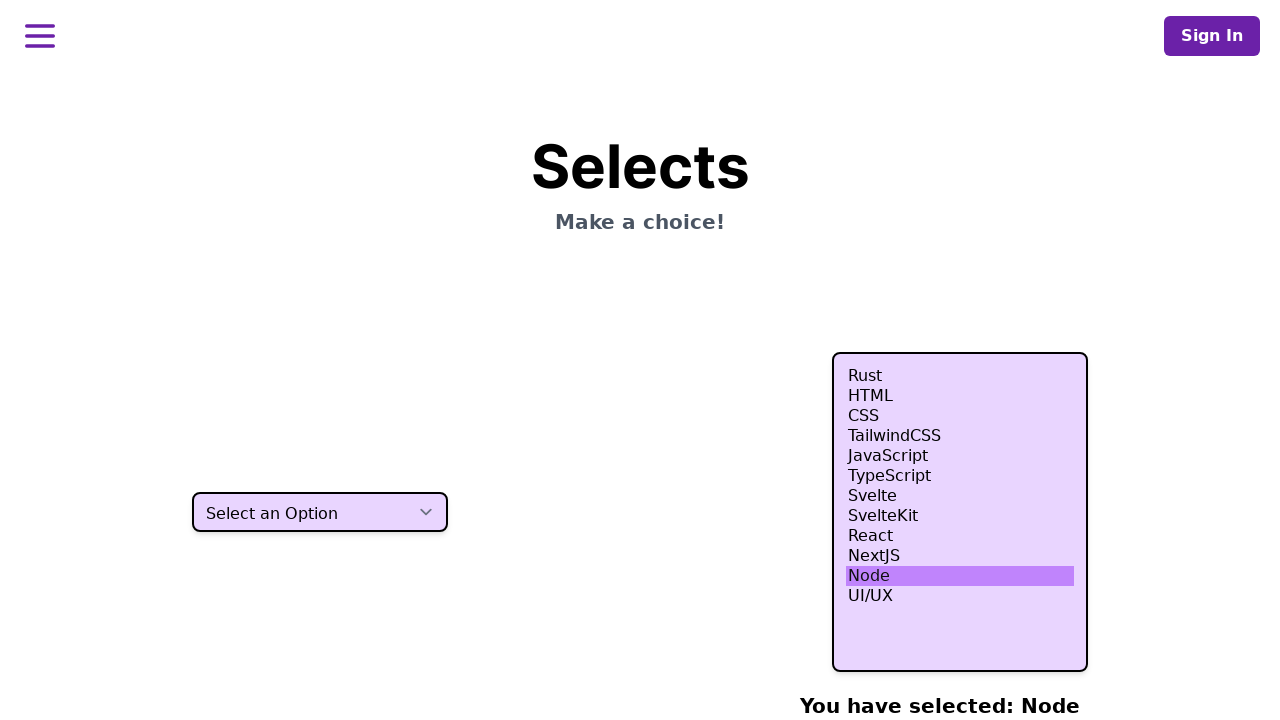

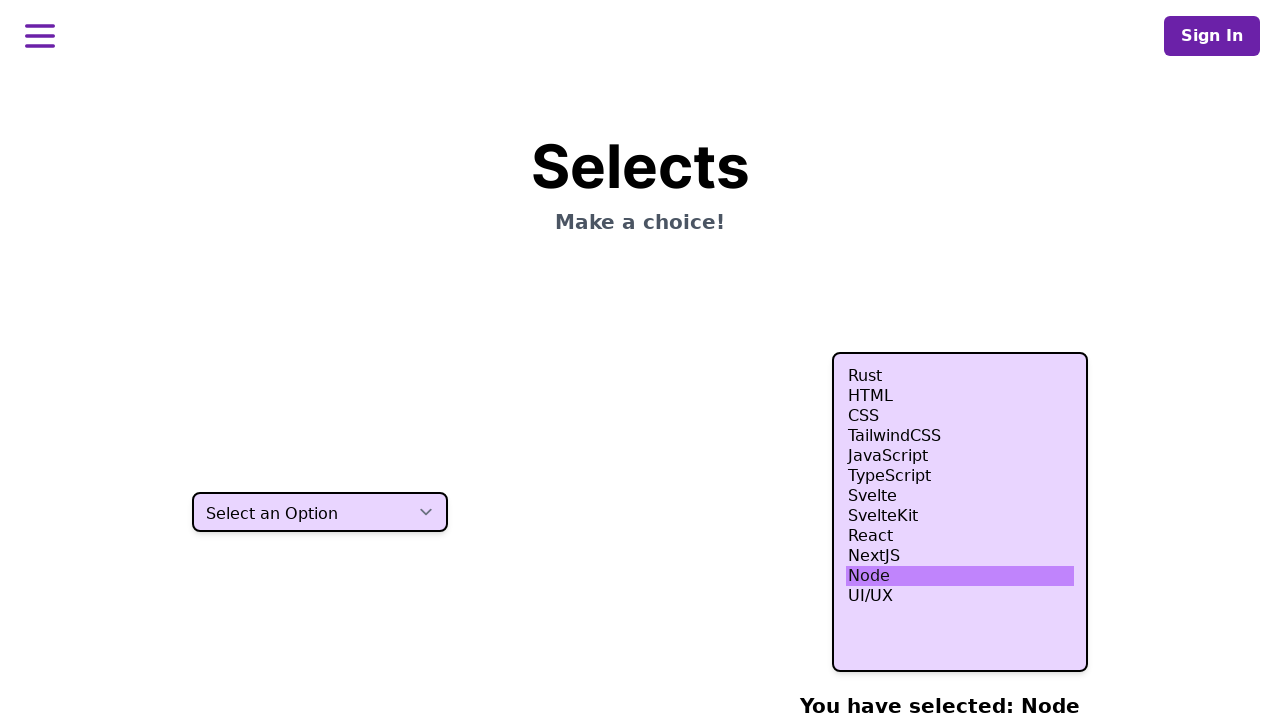